Navigates to the Automation Practice page and verifies that footer navigation links are present and visible on the page.

Starting URL: https://rahulshettyacademy.com/AutomationPractice/

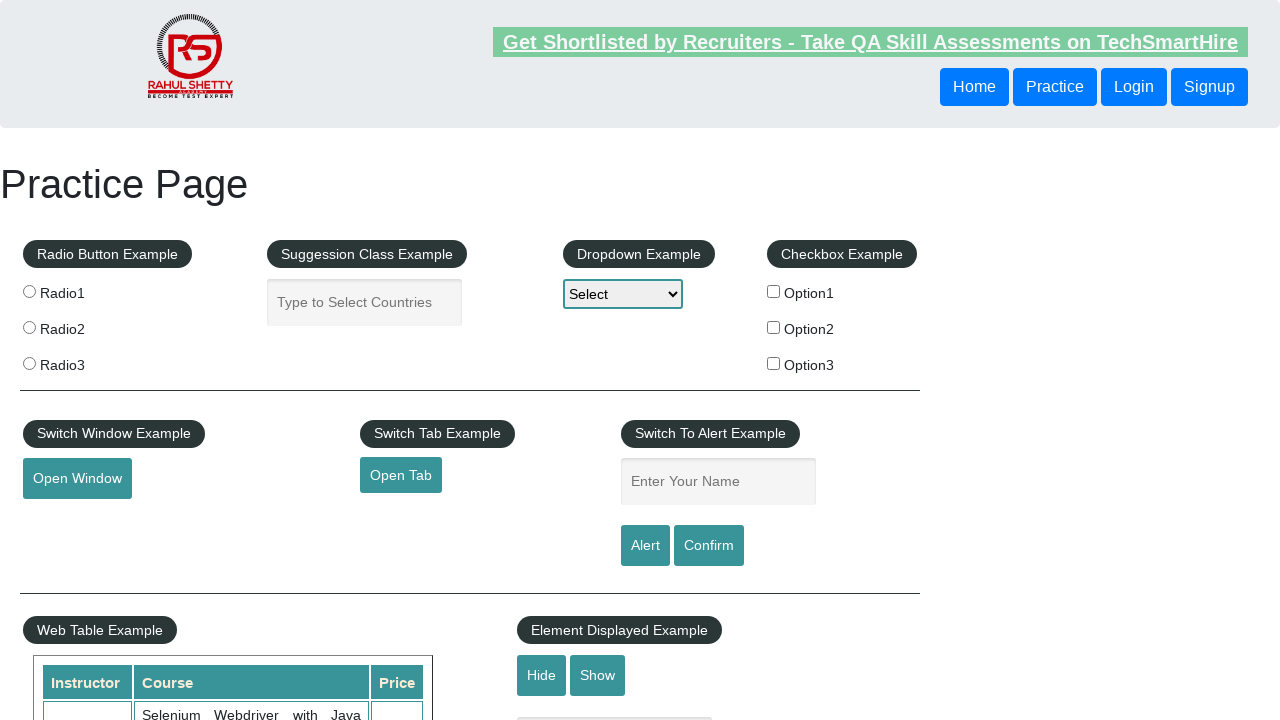

Navigated to Automation Practice page
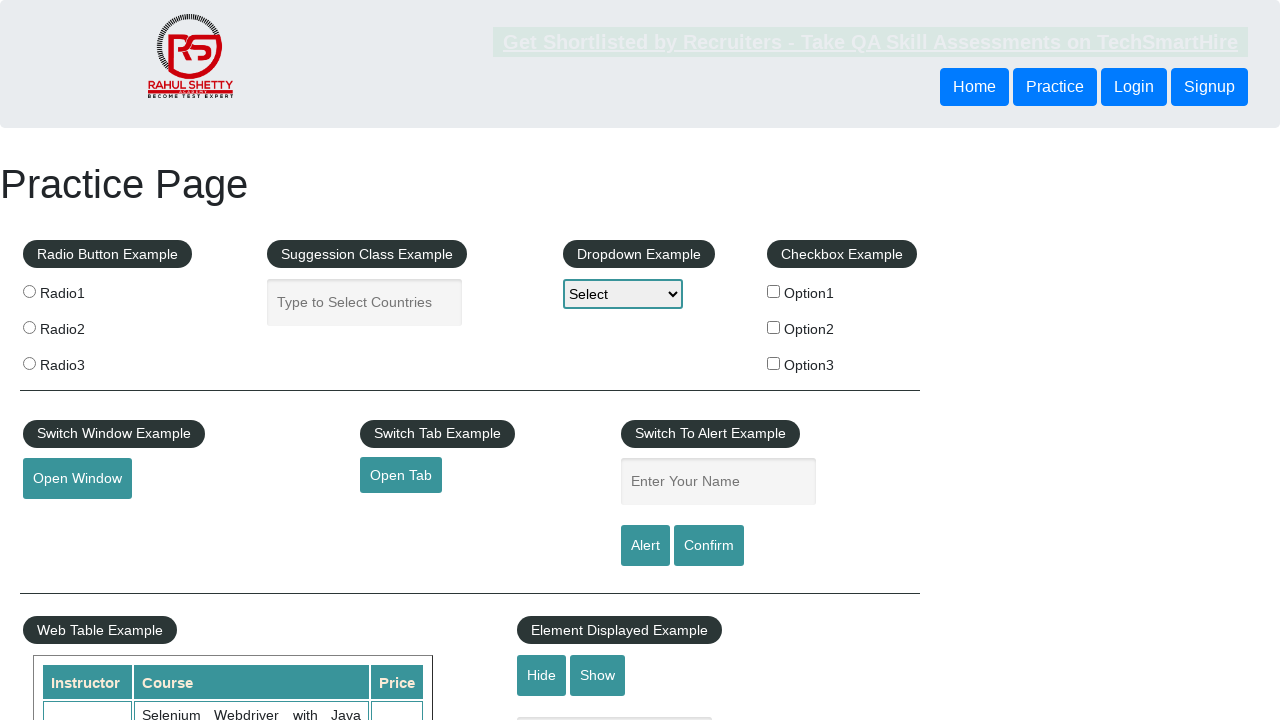

Footer link selector loaded
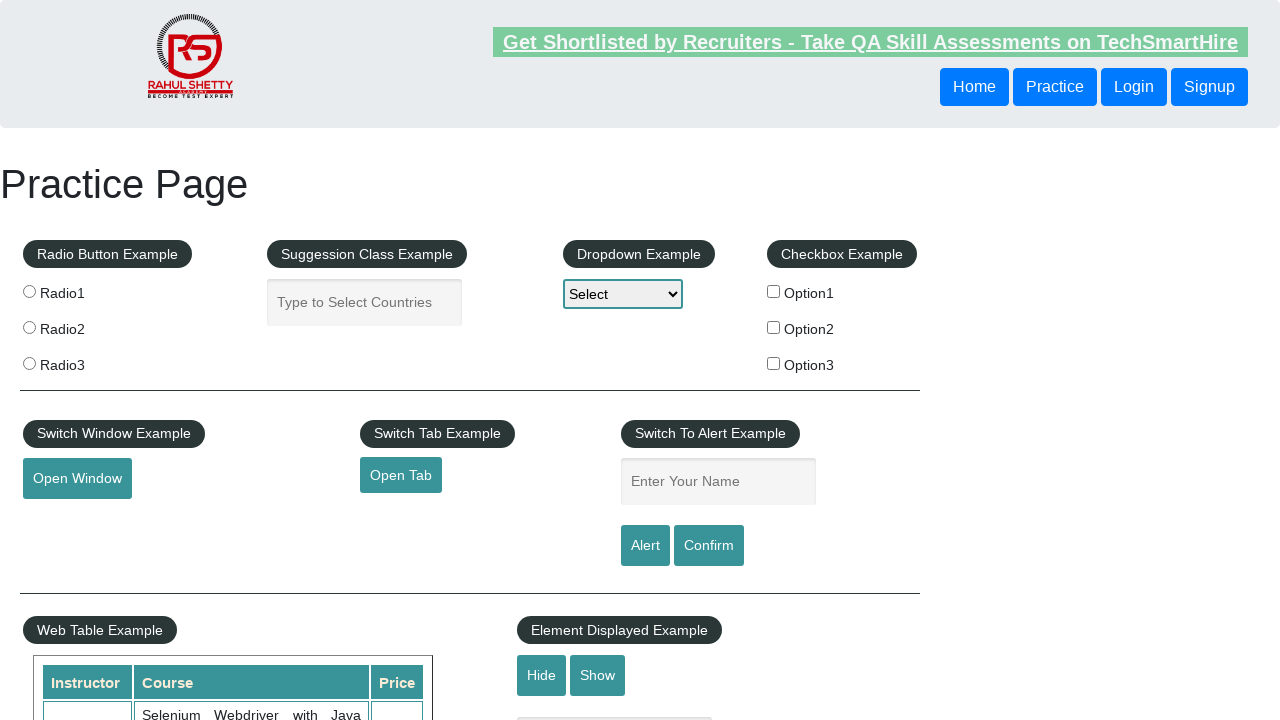

Located all footer navigation links
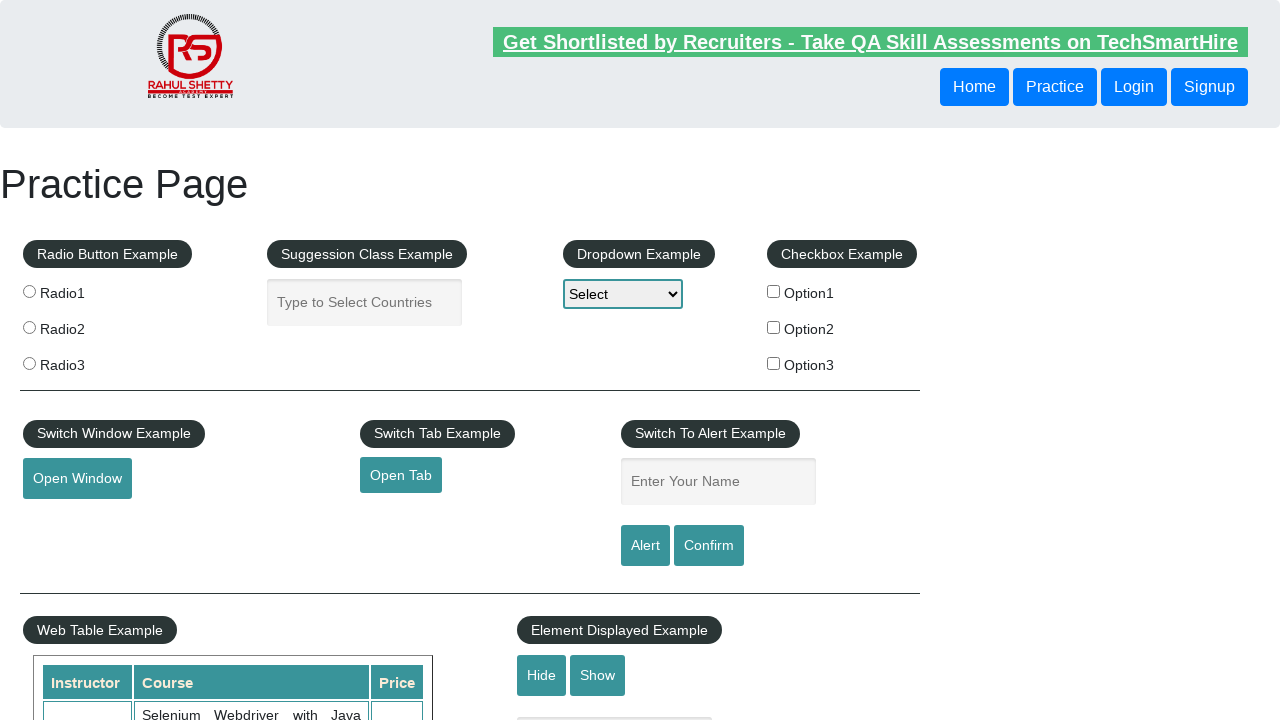

Verified that footer links are present on the page
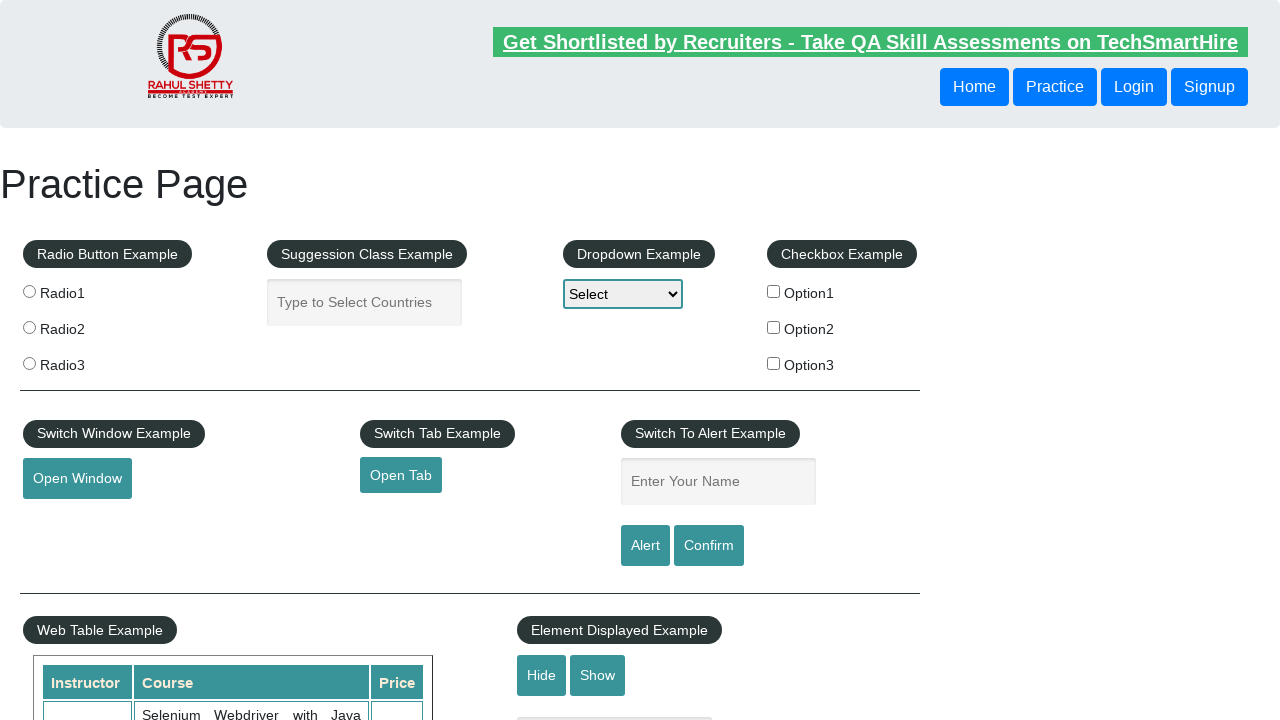

Clicked on first footer link at (157, 482) on li.gf-li a >> nth=0
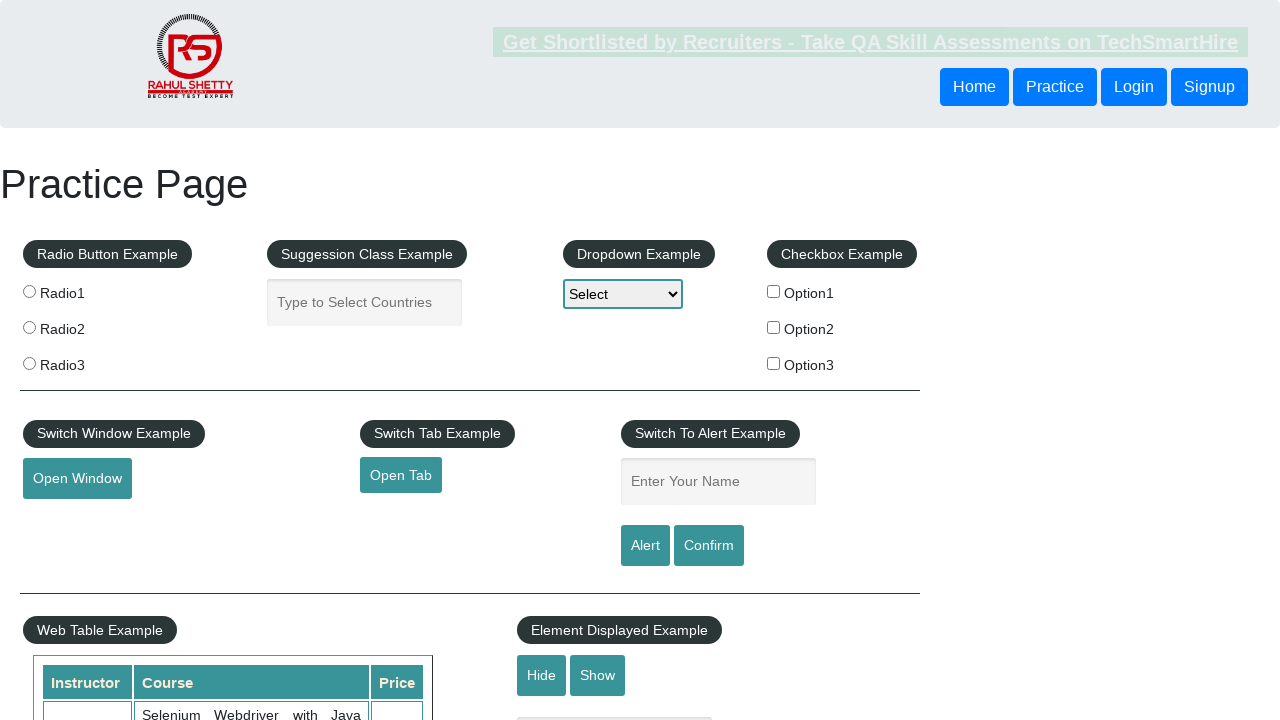

Navigation completed and DOM content loaded
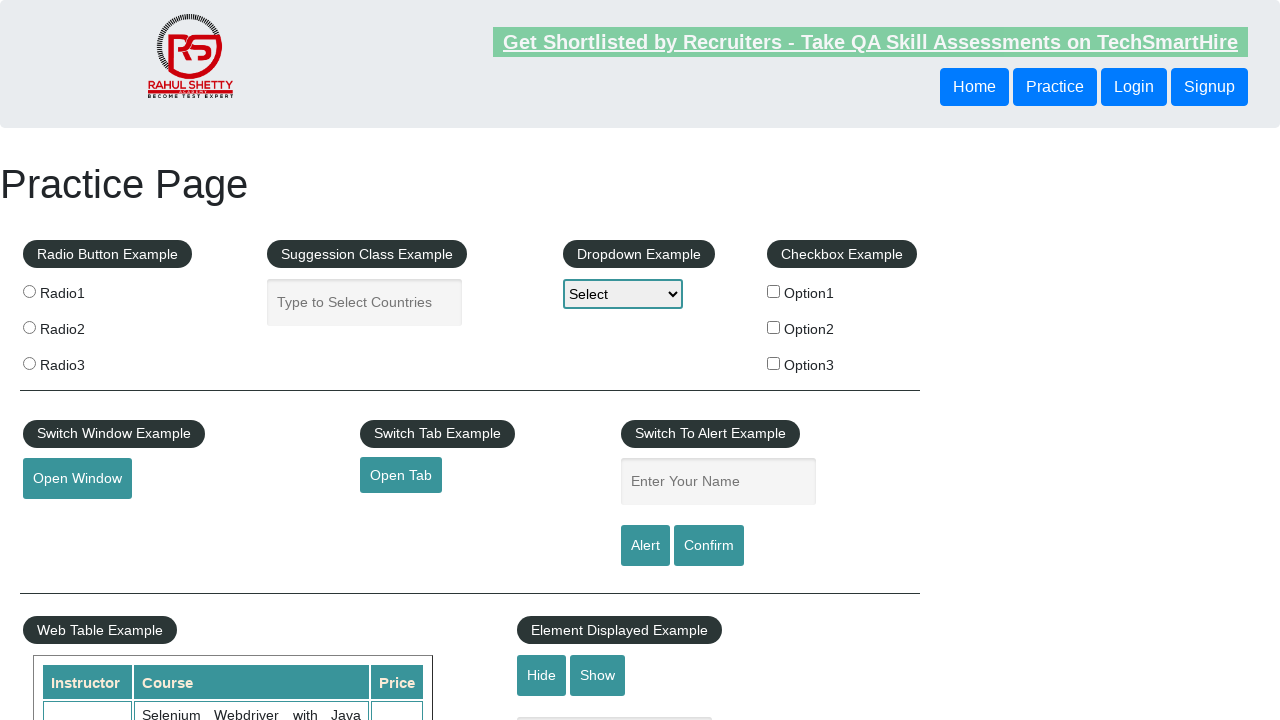

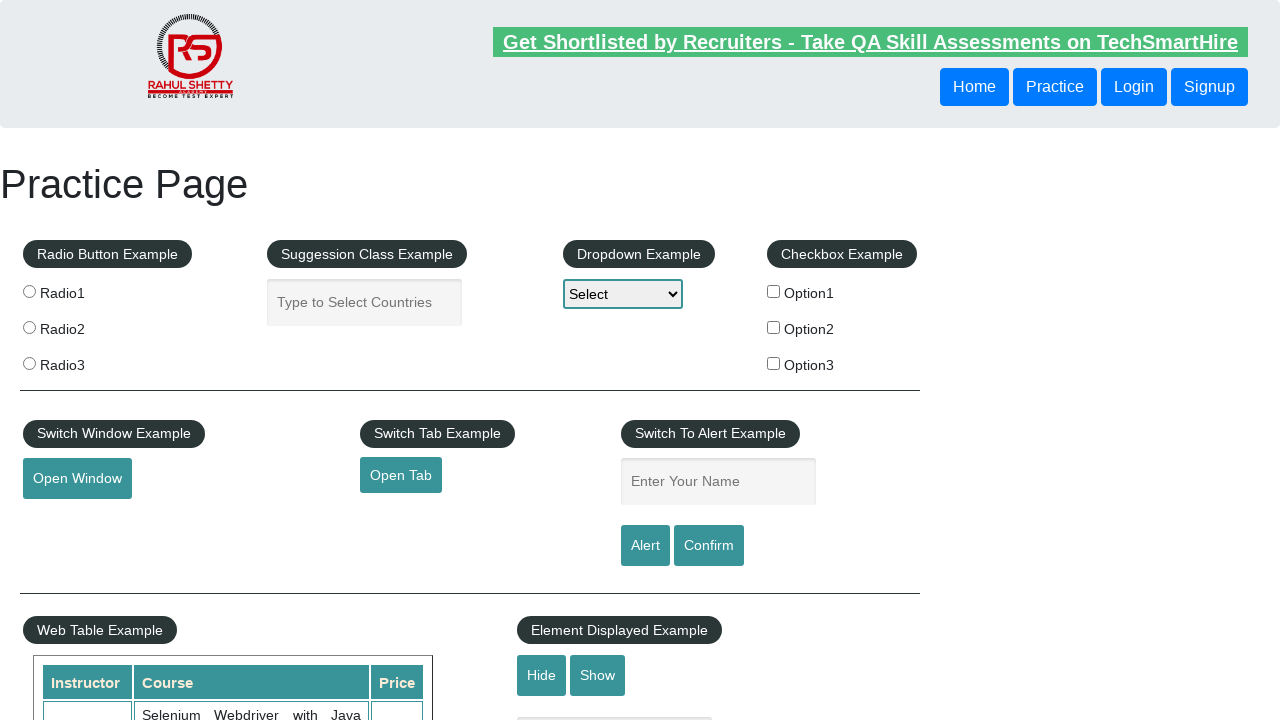